Tests an e-commerce product search by typing "ca" in the search field, verifying 4 products are visible, and adding the third product to cart

Starting URL: https://rahulshettyacademy.com/seleniumPractise/#/

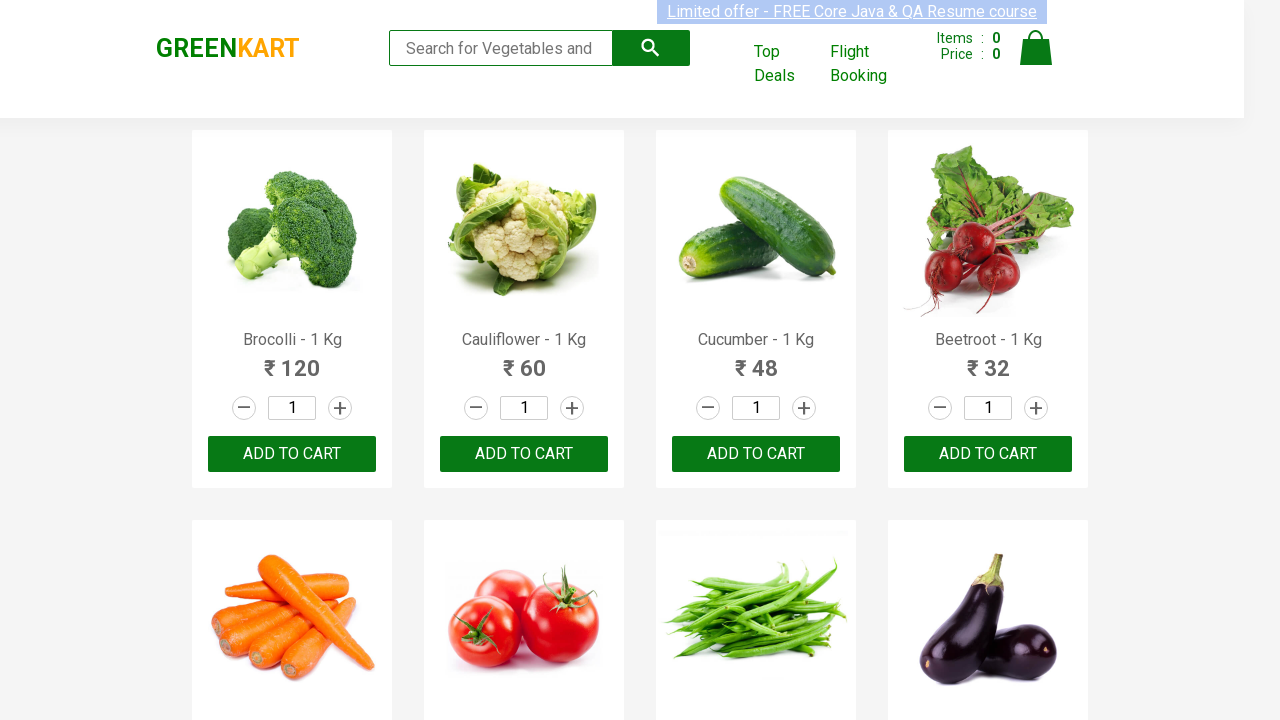

Typed 'ca' in the search field on .search-keyword
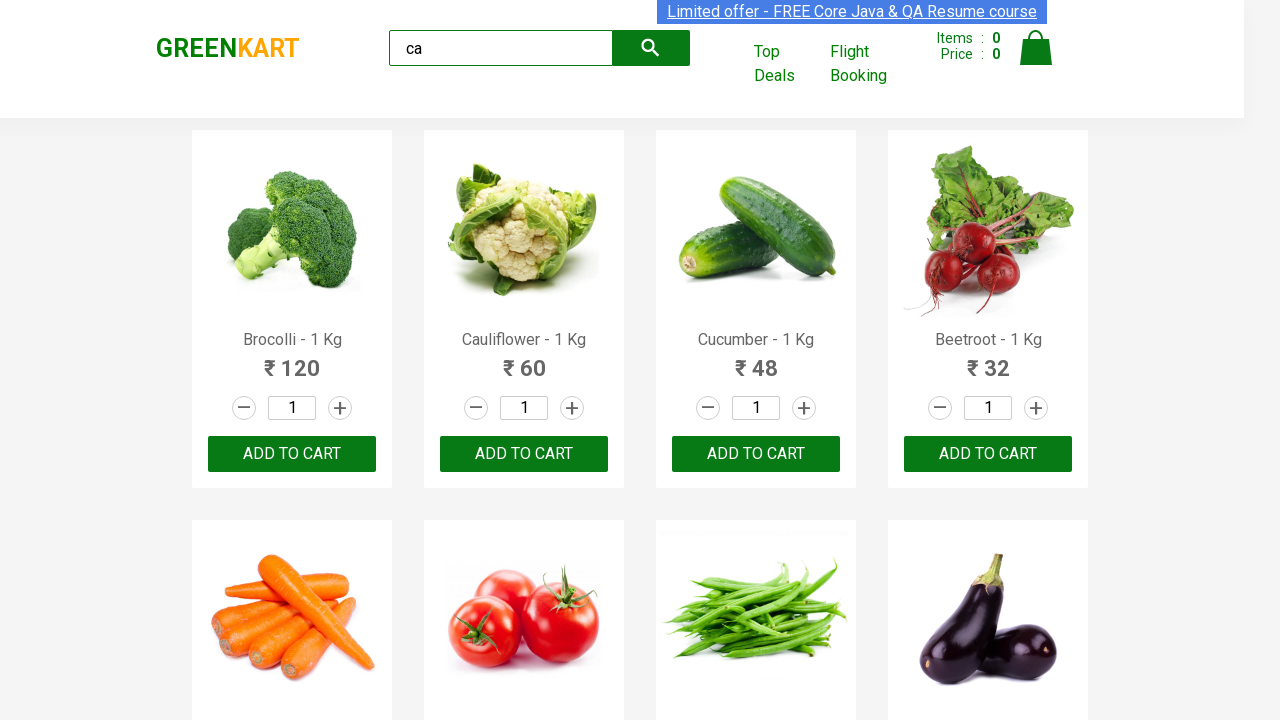

Waited 2 seconds for products to be filtered
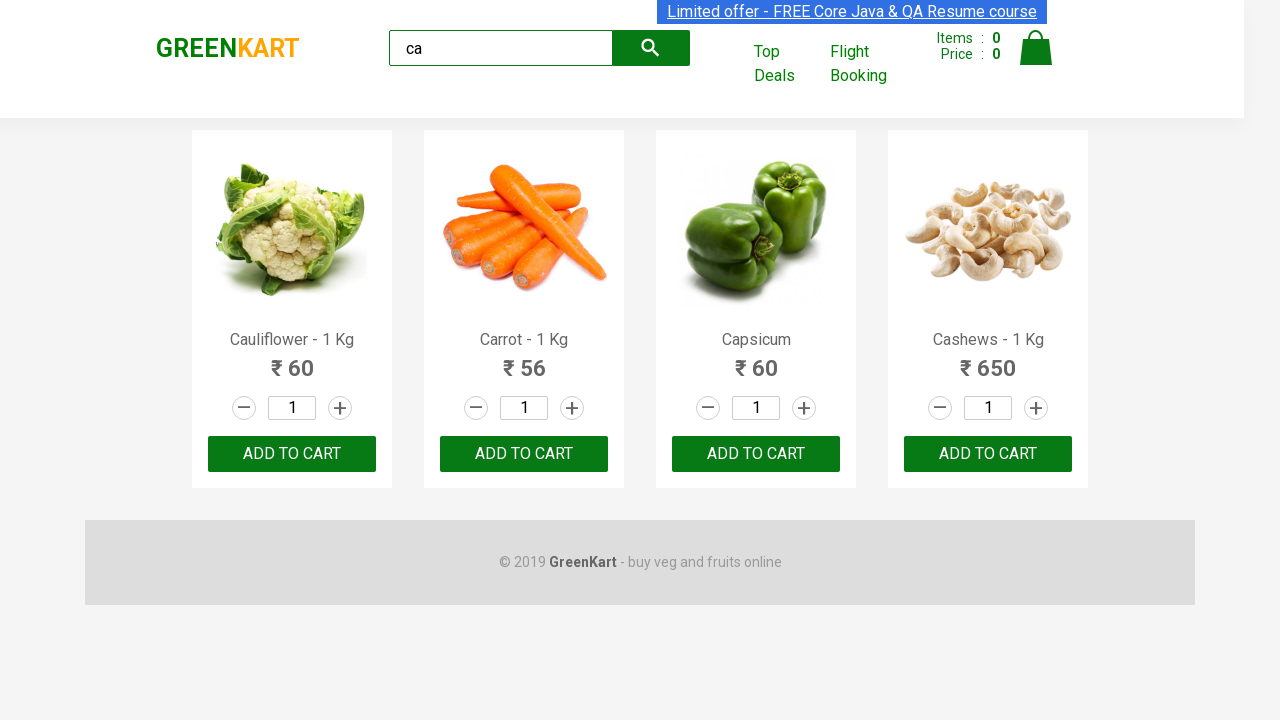

Verified 4 visible products are displayed
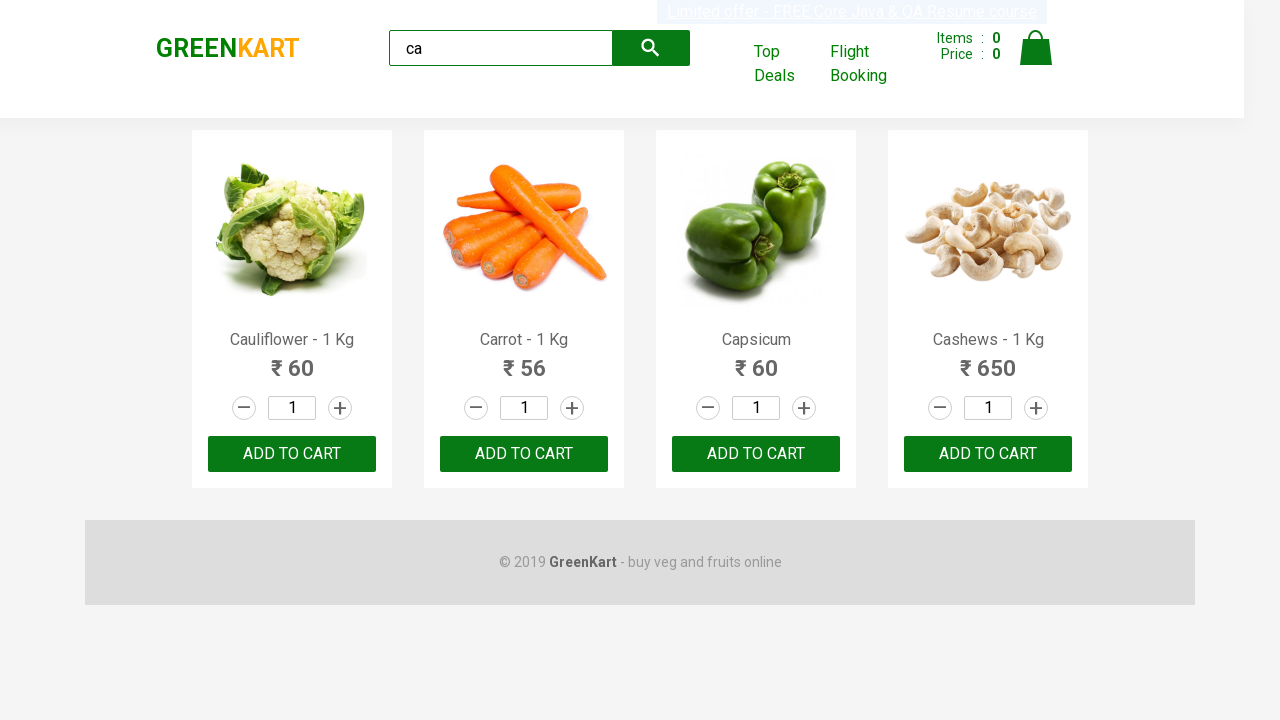

Verified 4 products are in the products container
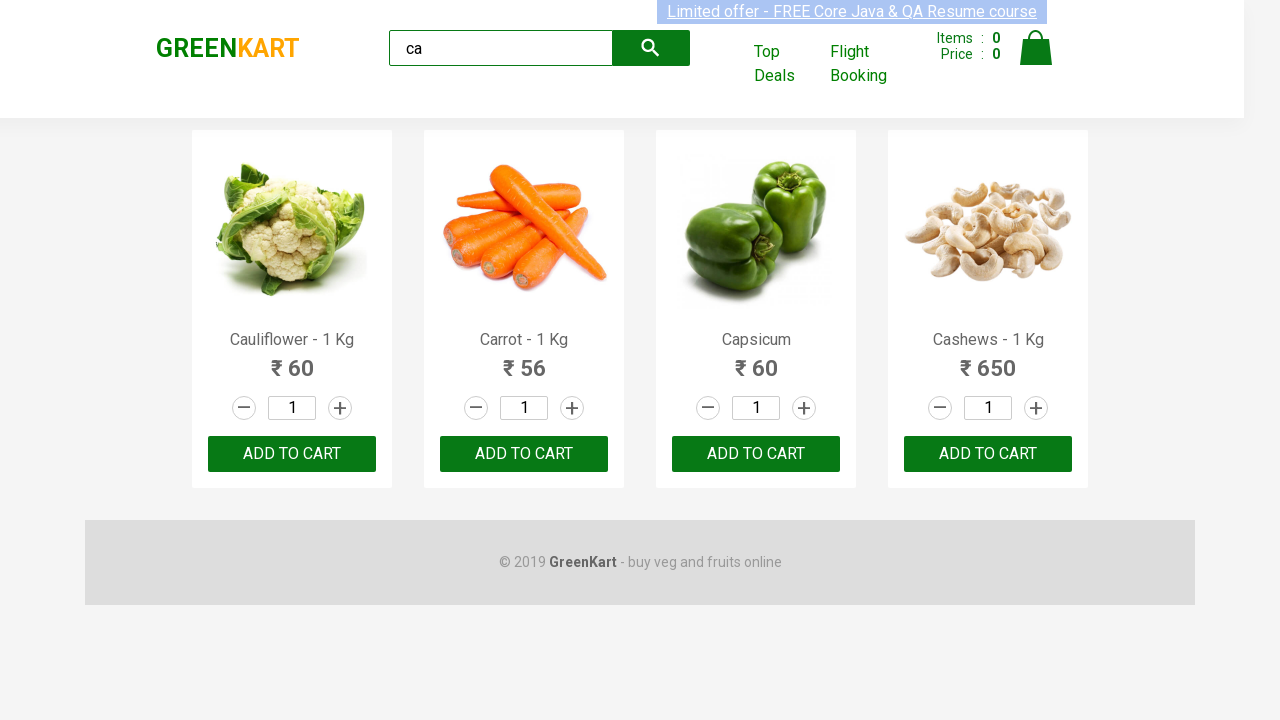

Clicked ADD TO CART button for the third product at (756, 454) on .products .product >> nth=2 >> internal:text="ADD TO CART"i
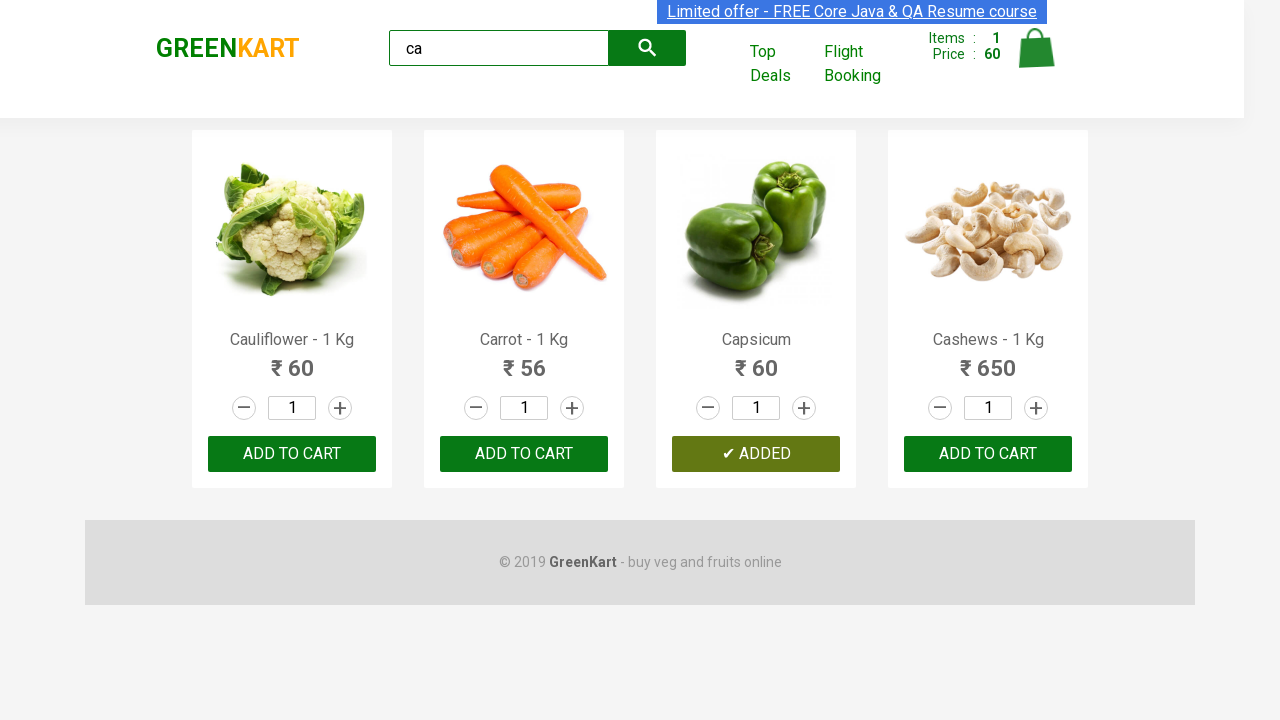

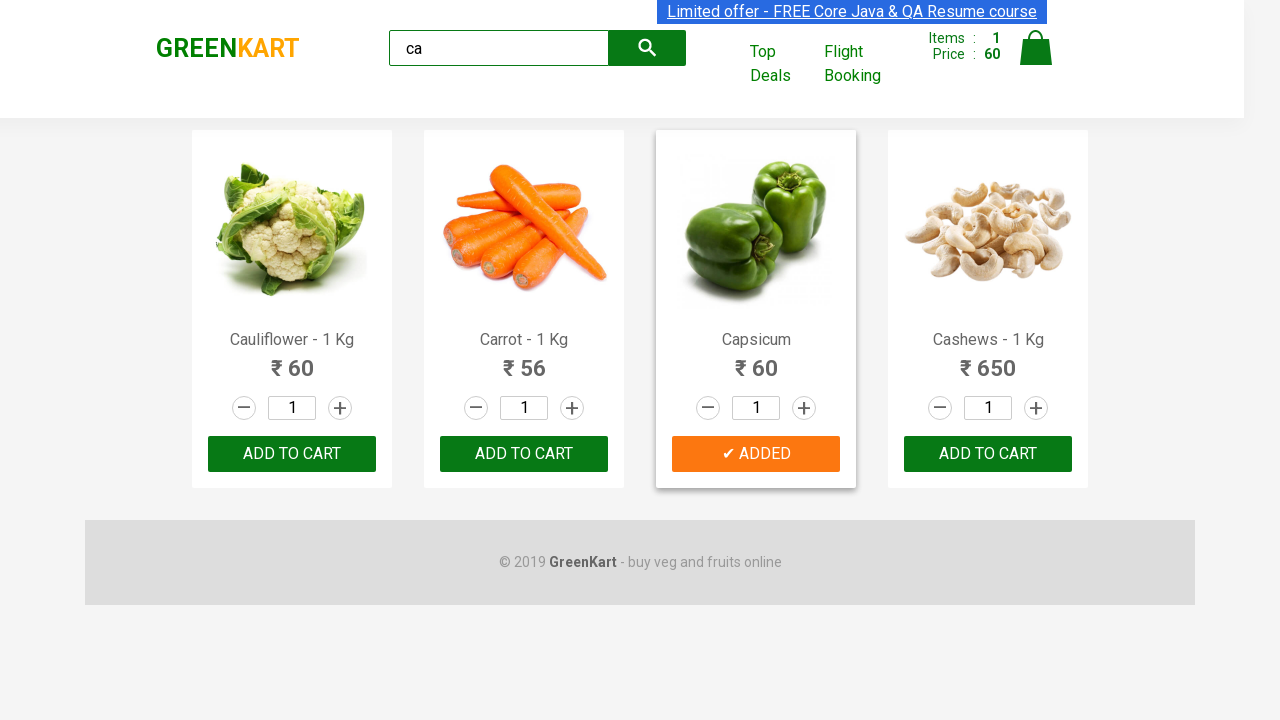